Tests handling of a confirmation alert by dismissing it and verifying the result message

Starting URL: https://demoqa.com/alerts

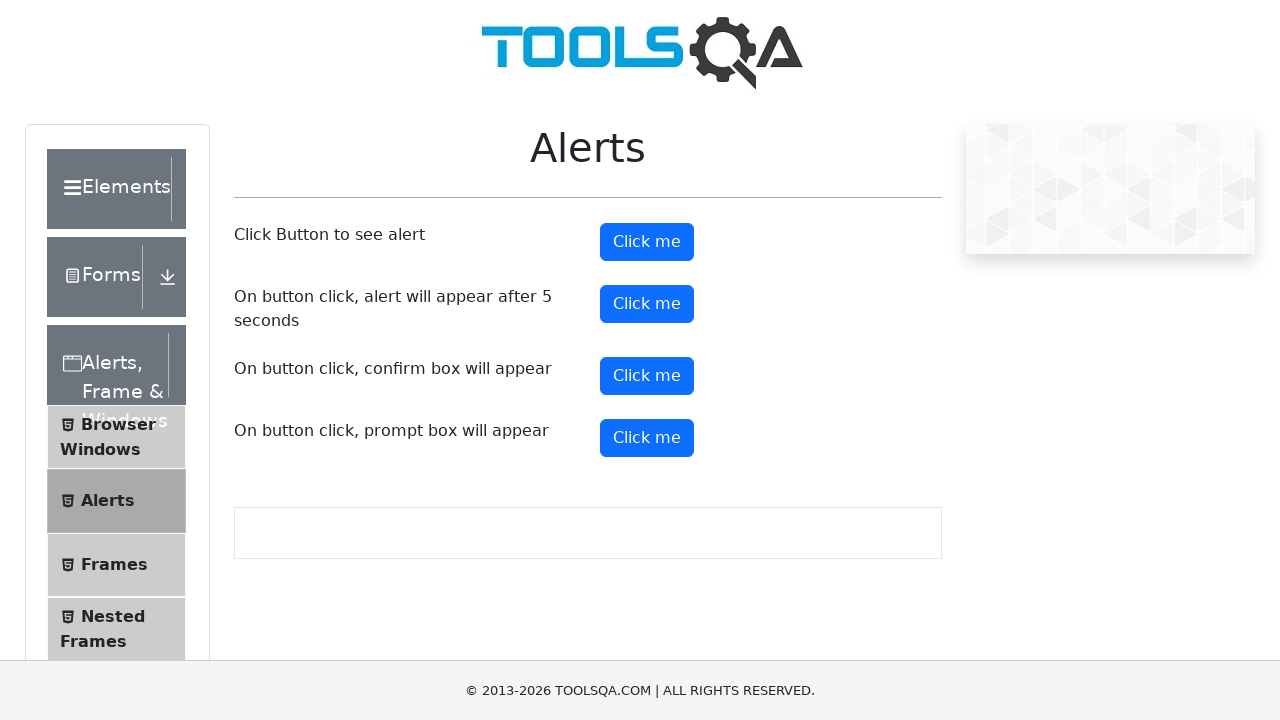

Scrolled to confirm button
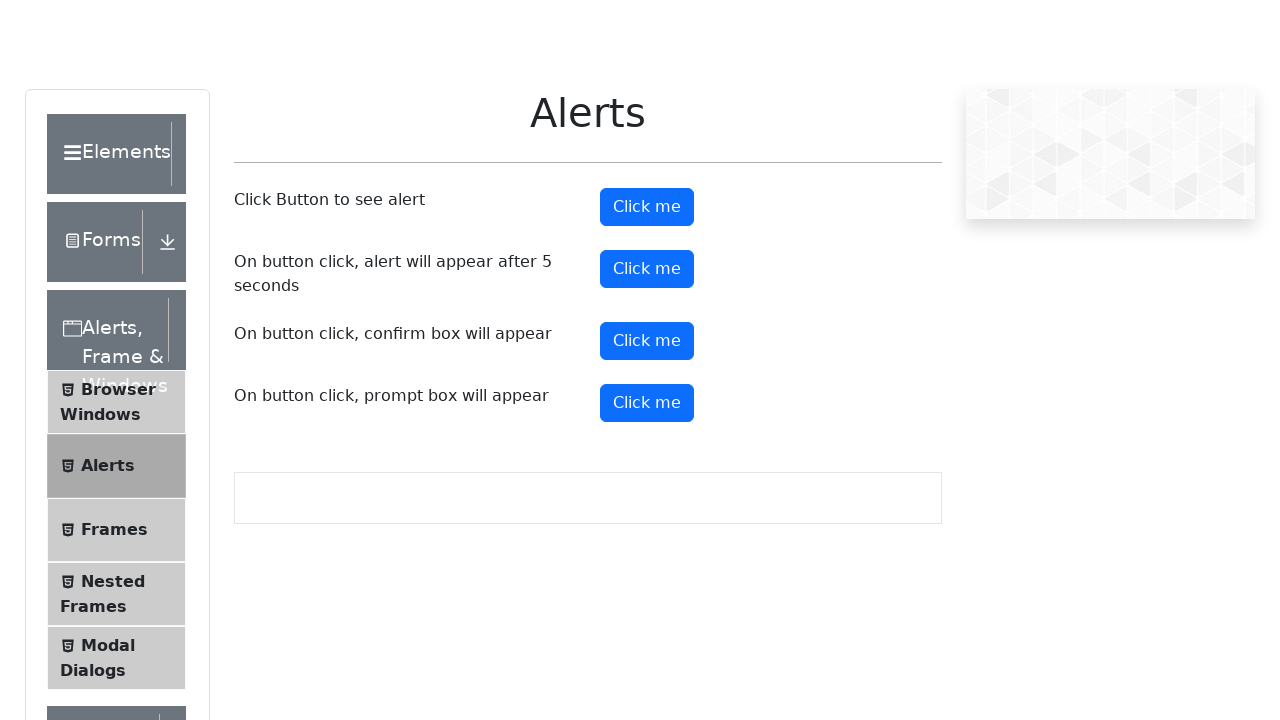

Set up dialog handler to dismiss confirmation alerts
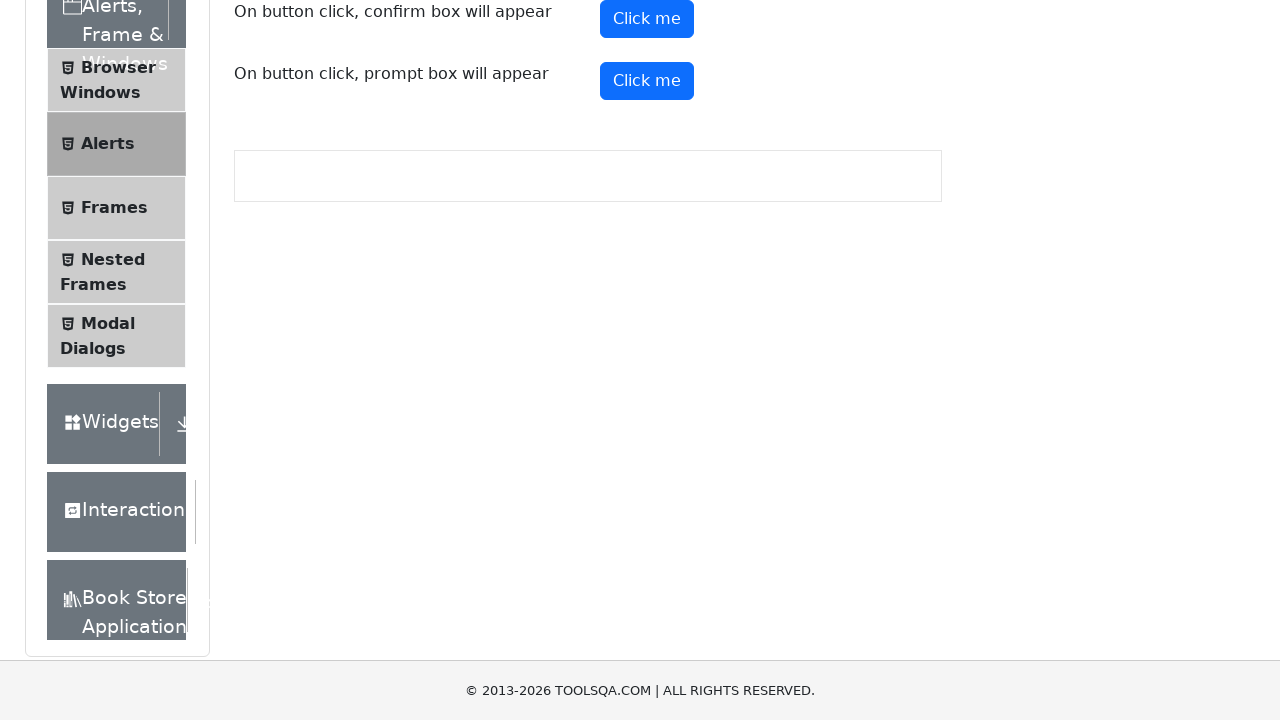

Clicked confirm button to trigger confirmation dialog at (647, 19) on xpath=//button[@id='confirmButton']
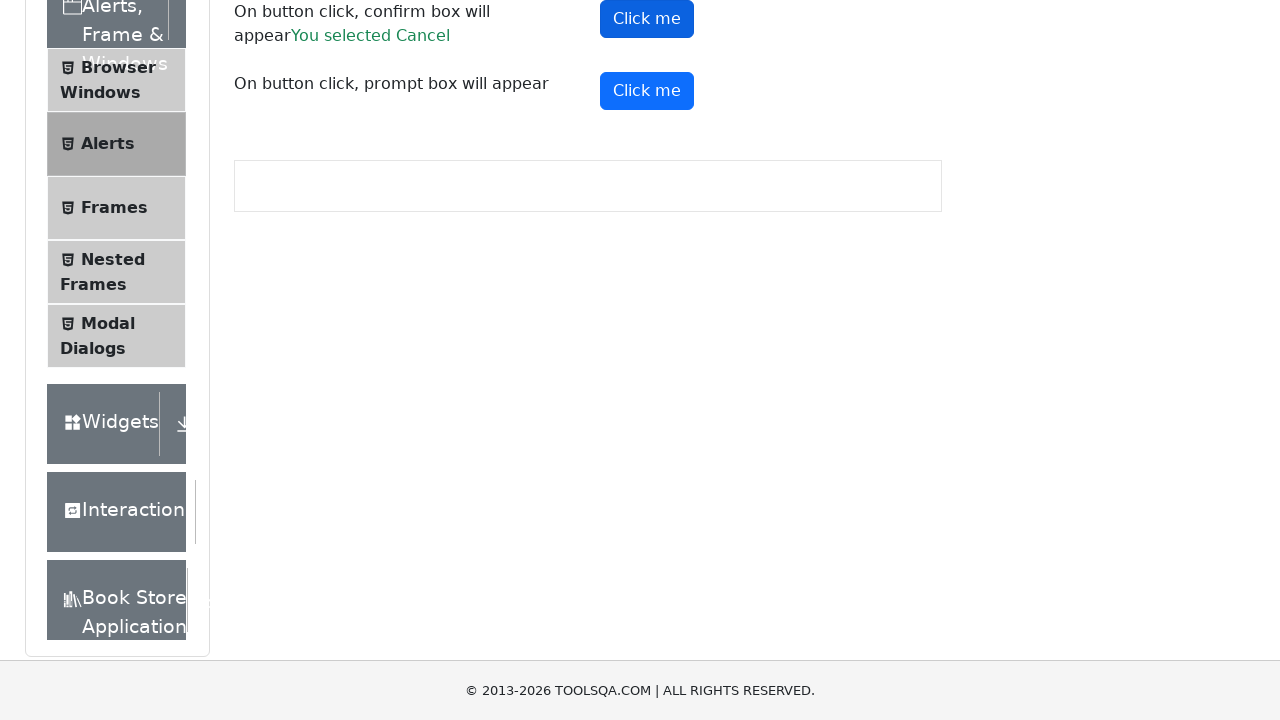

Waited for result message to appear
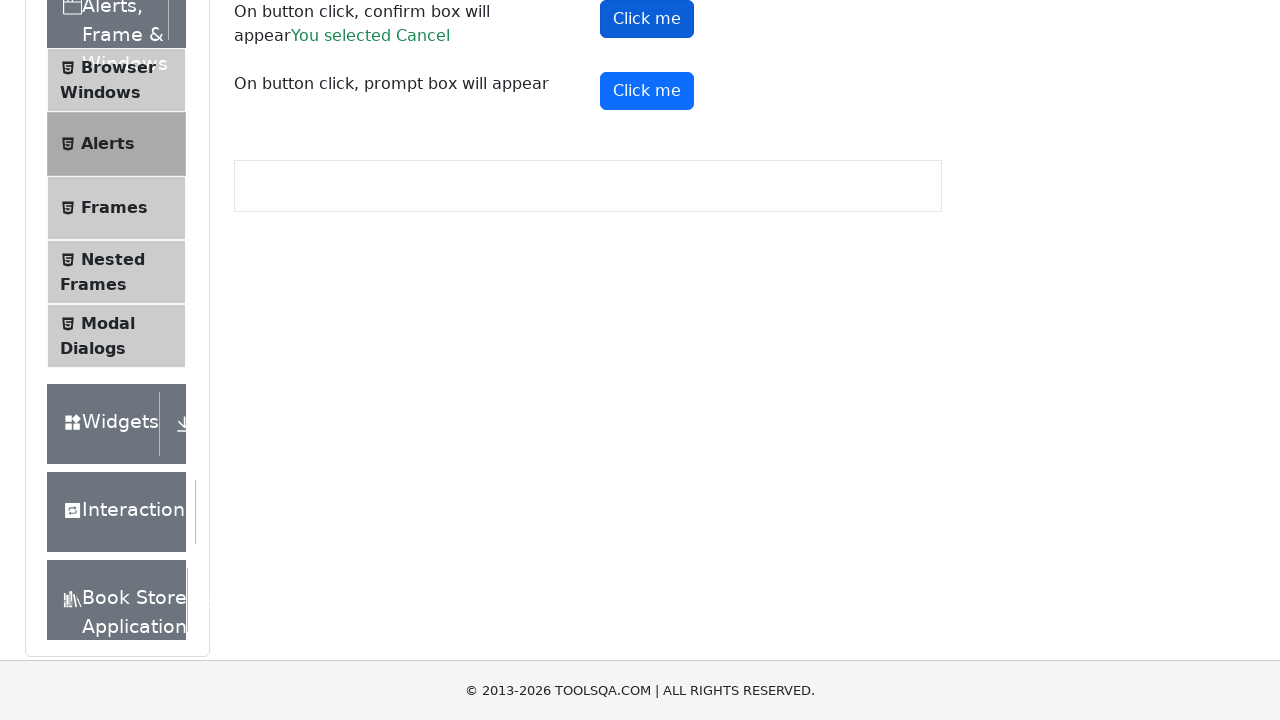

Verified result message is visible
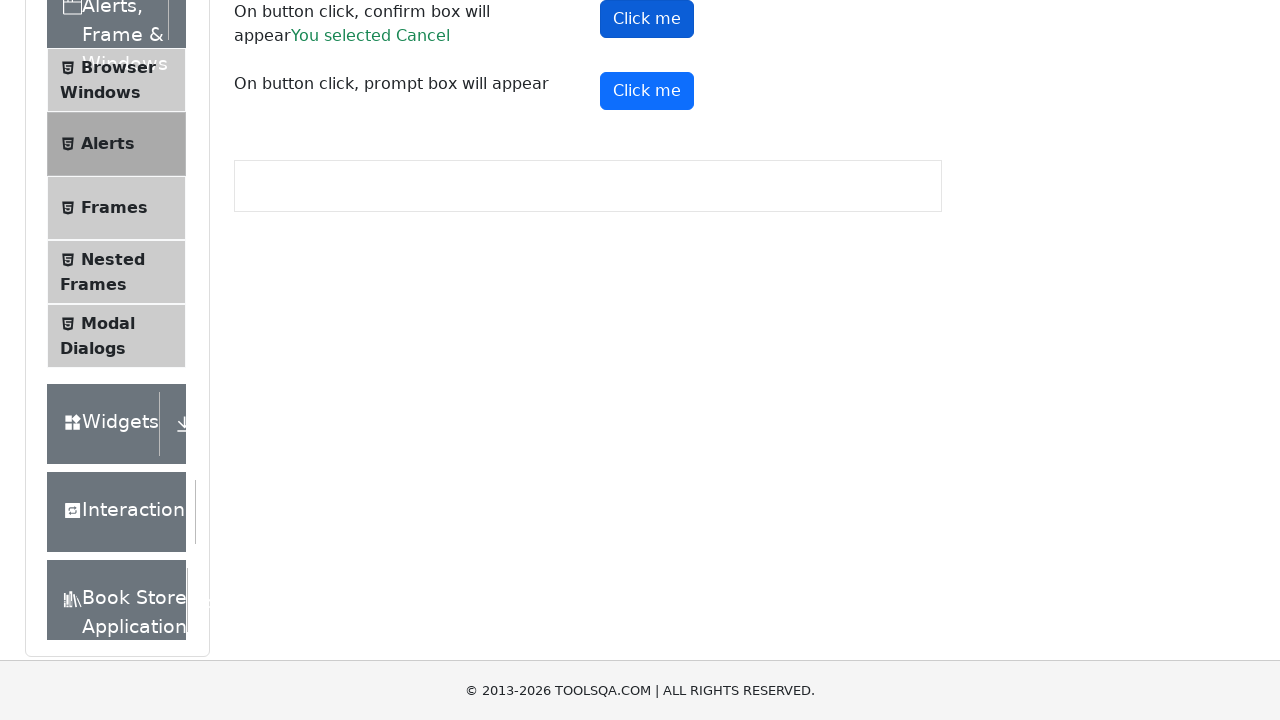

Verified result message displays 'You selected Cancel'
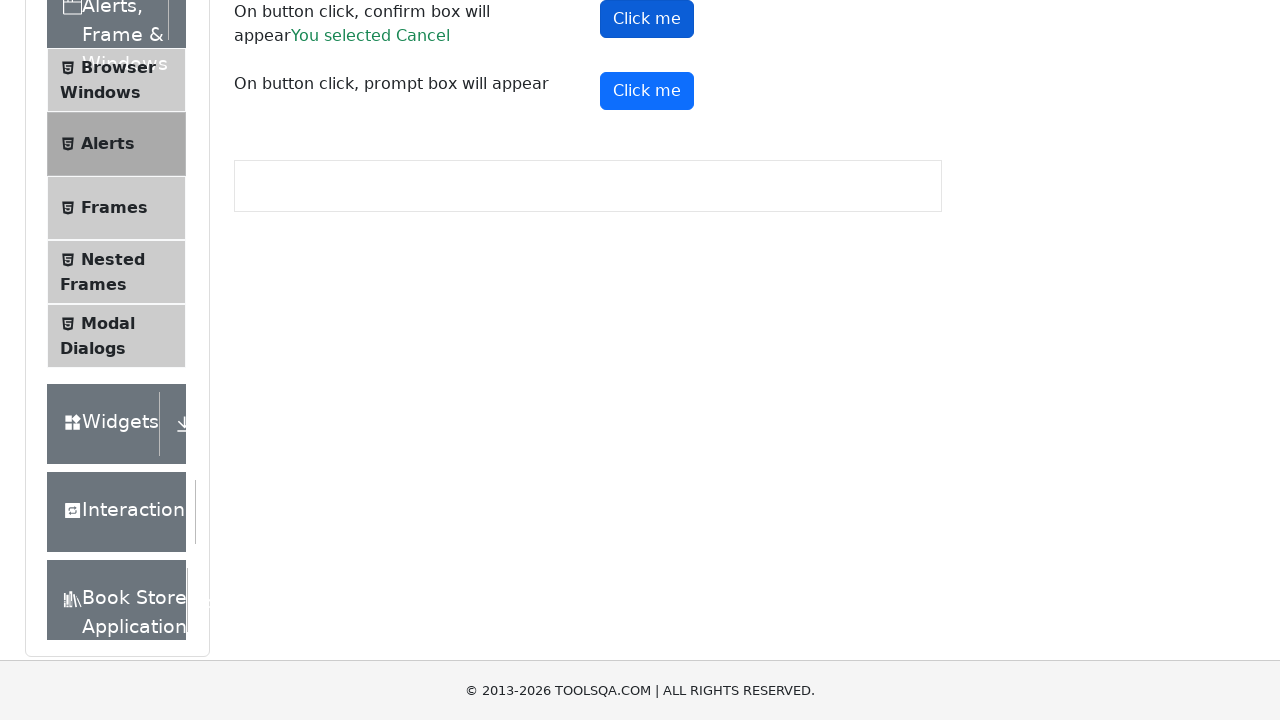

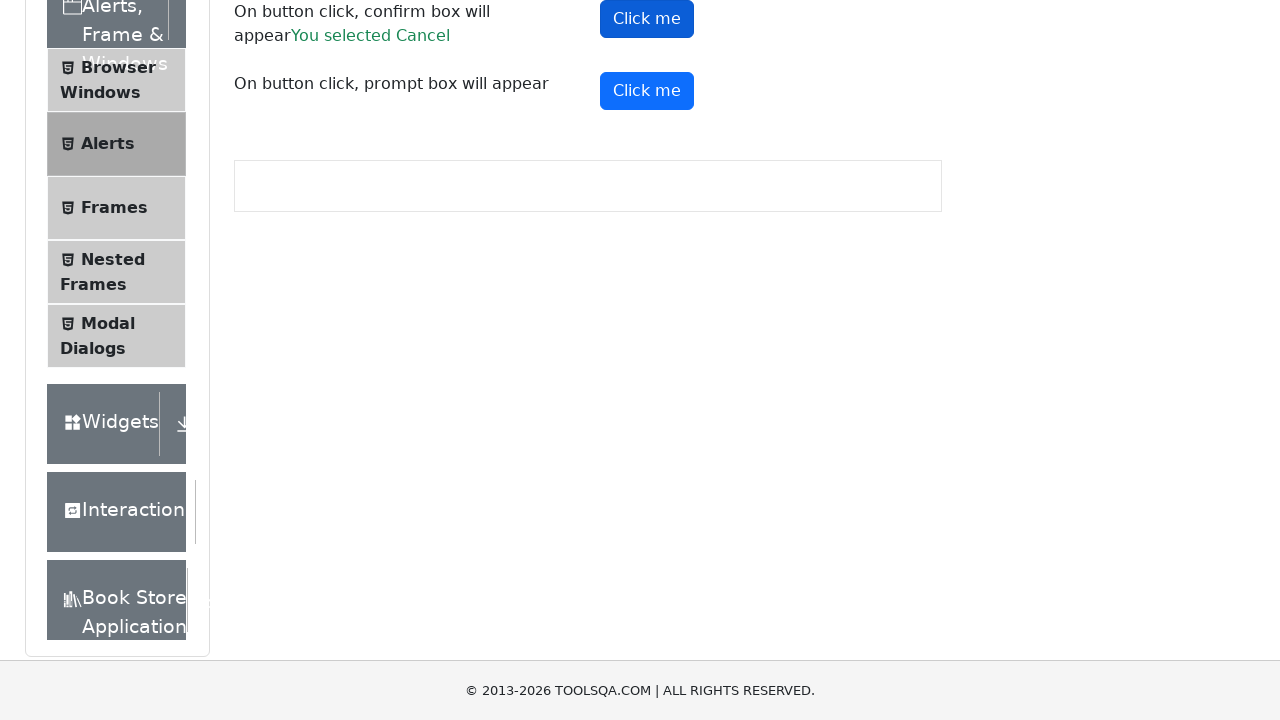